Tests that new todo items are appended to the bottom of the list and the counter shows correct count

Starting URL: https://demo.playwright.dev/todomvc

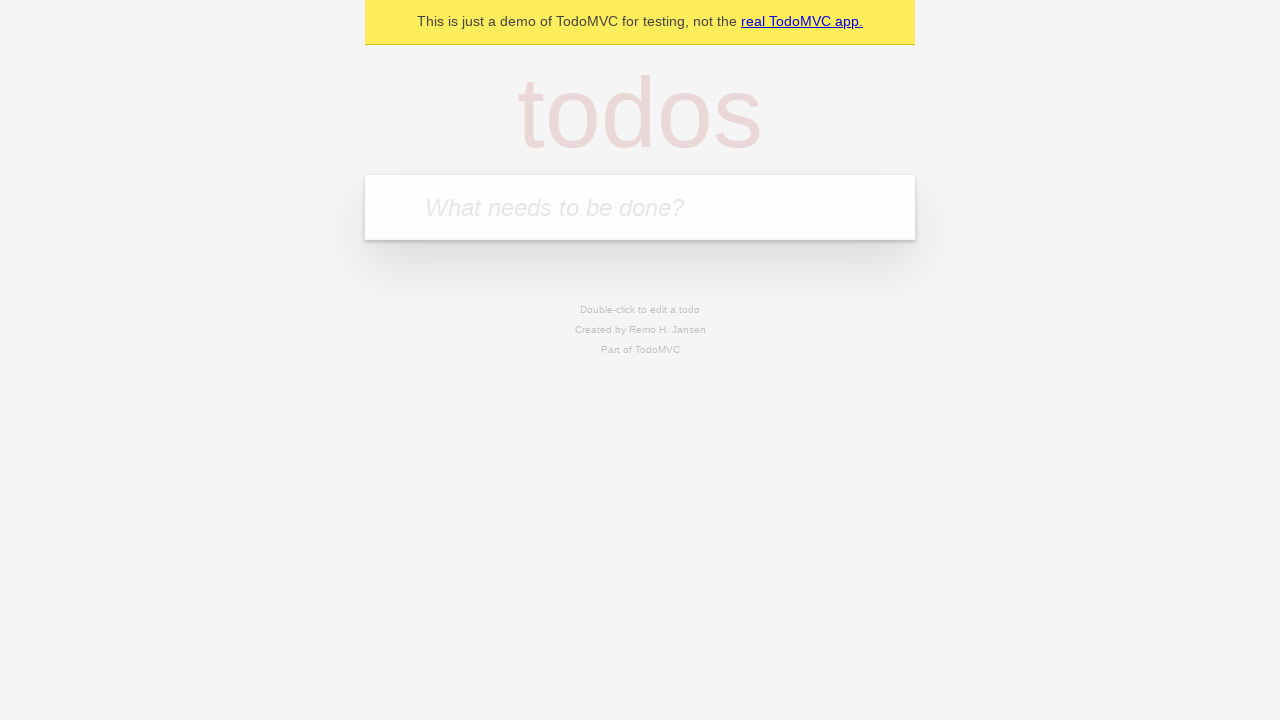

Filled todo input with 'buy some cheese' on internal:attr=[placeholder="What needs to be done?"i]
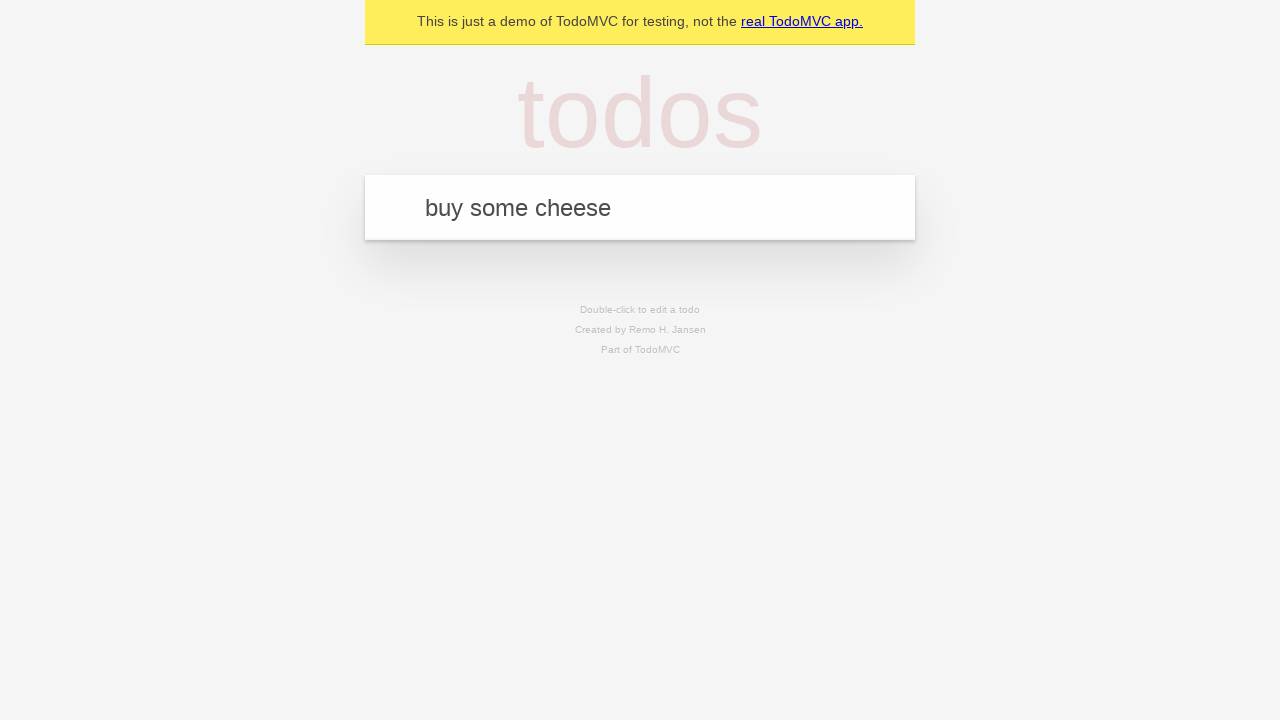

Pressed Enter to add first todo item on internal:attr=[placeholder="What needs to be done?"i]
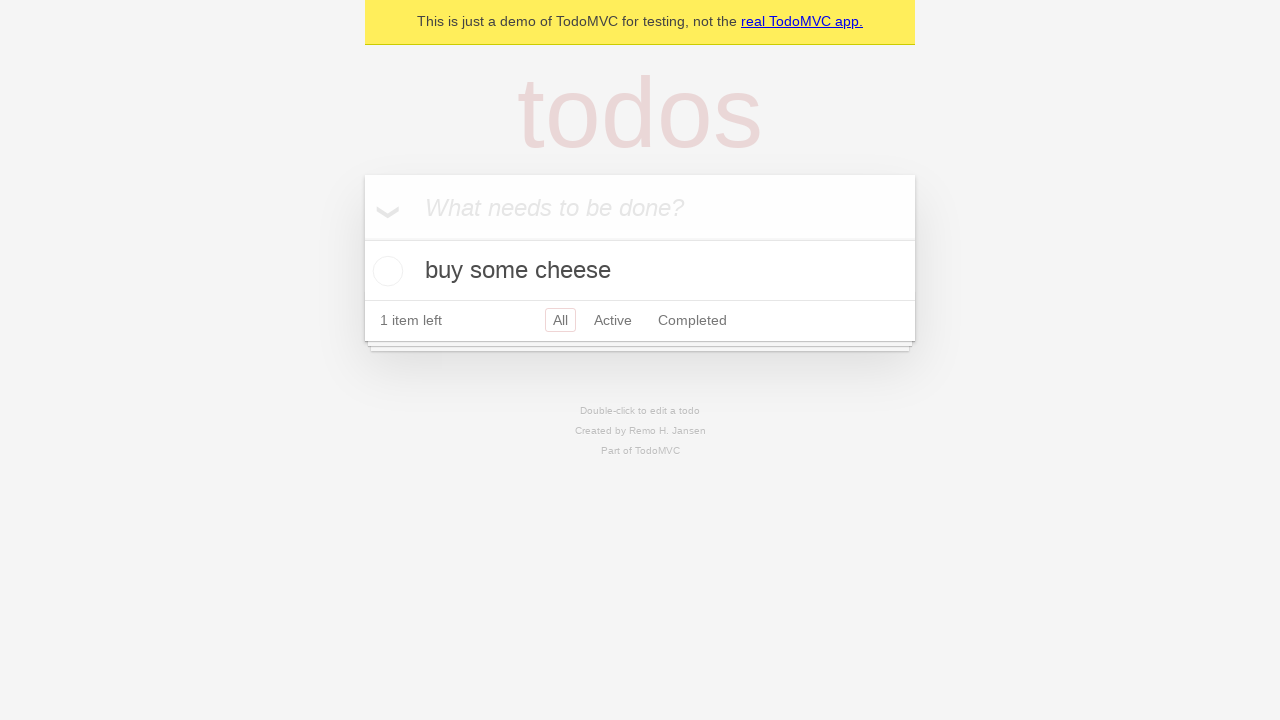

Filled todo input with 'feed the cat' on internal:attr=[placeholder="What needs to be done?"i]
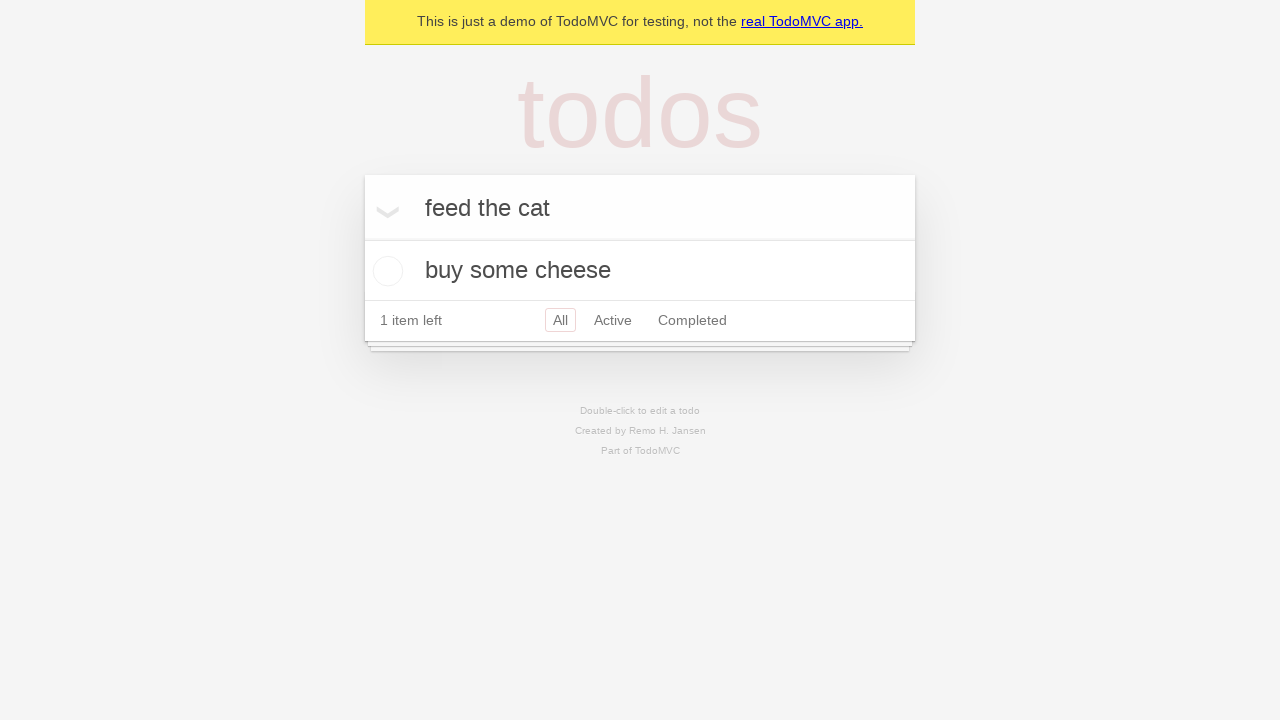

Pressed Enter to add second todo item on internal:attr=[placeholder="What needs to be done?"i]
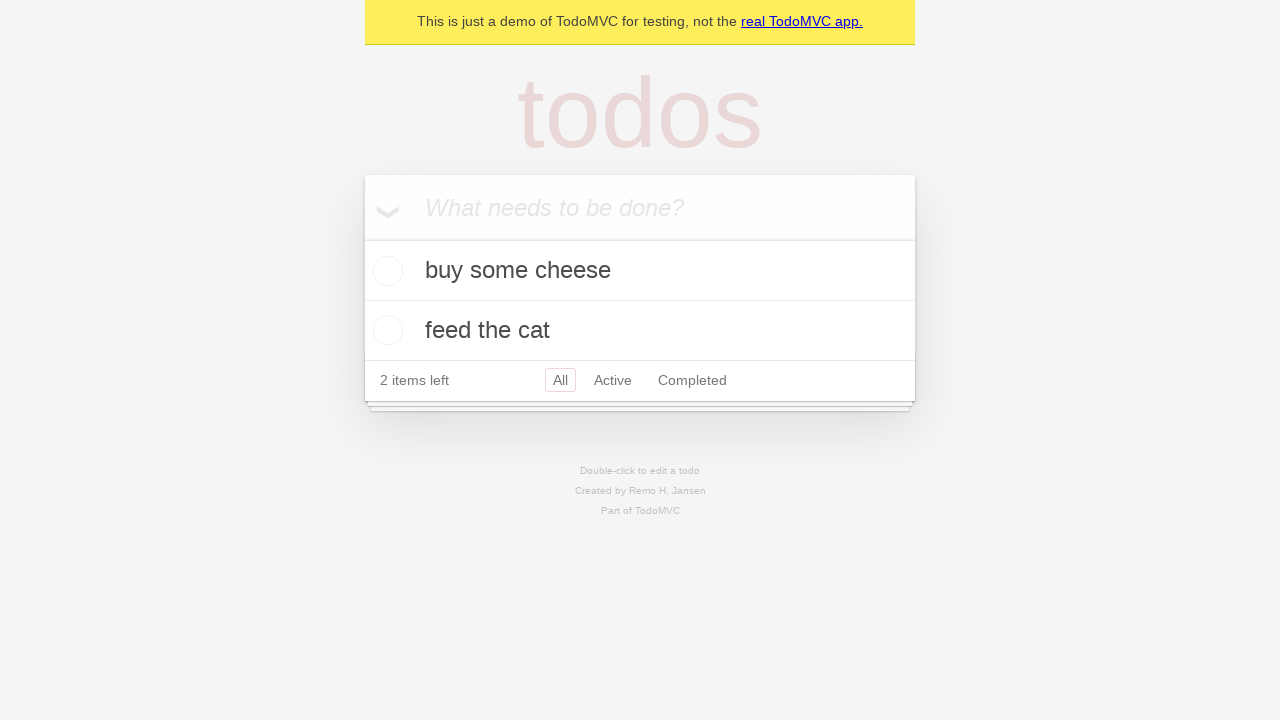

Filled todo input with 'book a doctors appointment' on internal:attr=[placeholder="What needs to be done?"i]
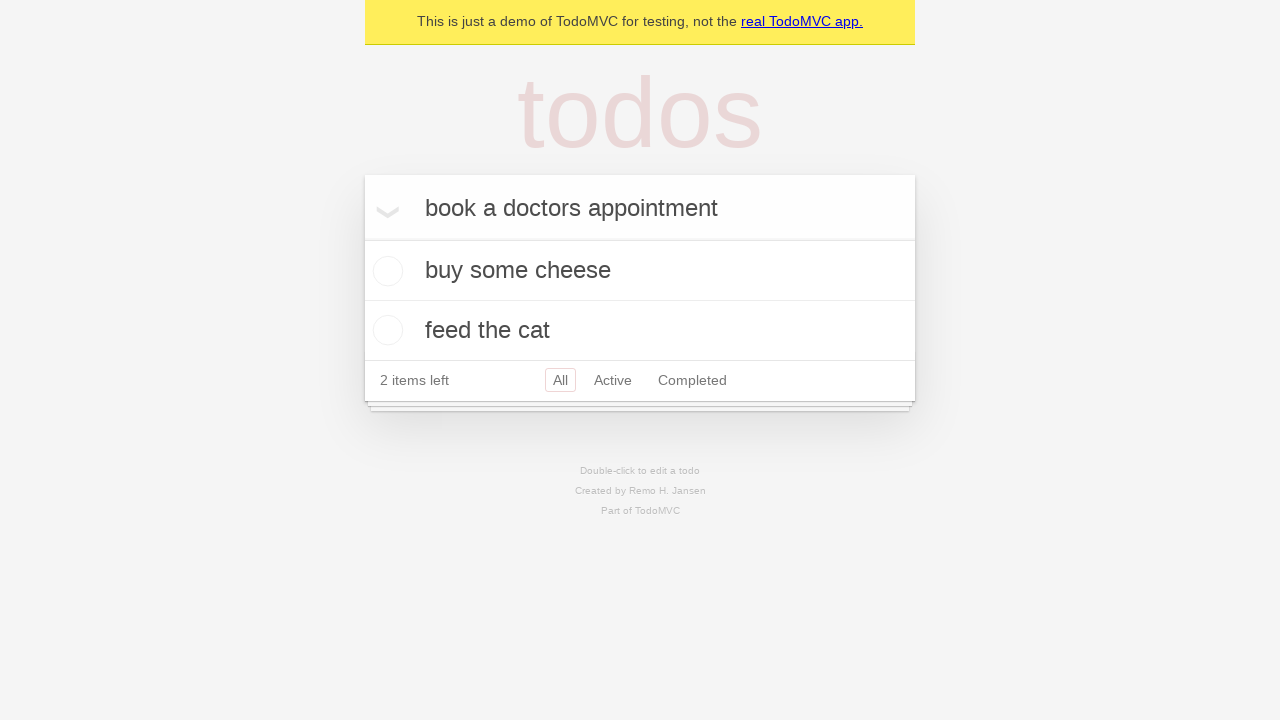

Pressed Enter to add third todo item on internal:attr=[placeholder="What needs to be done?"i]
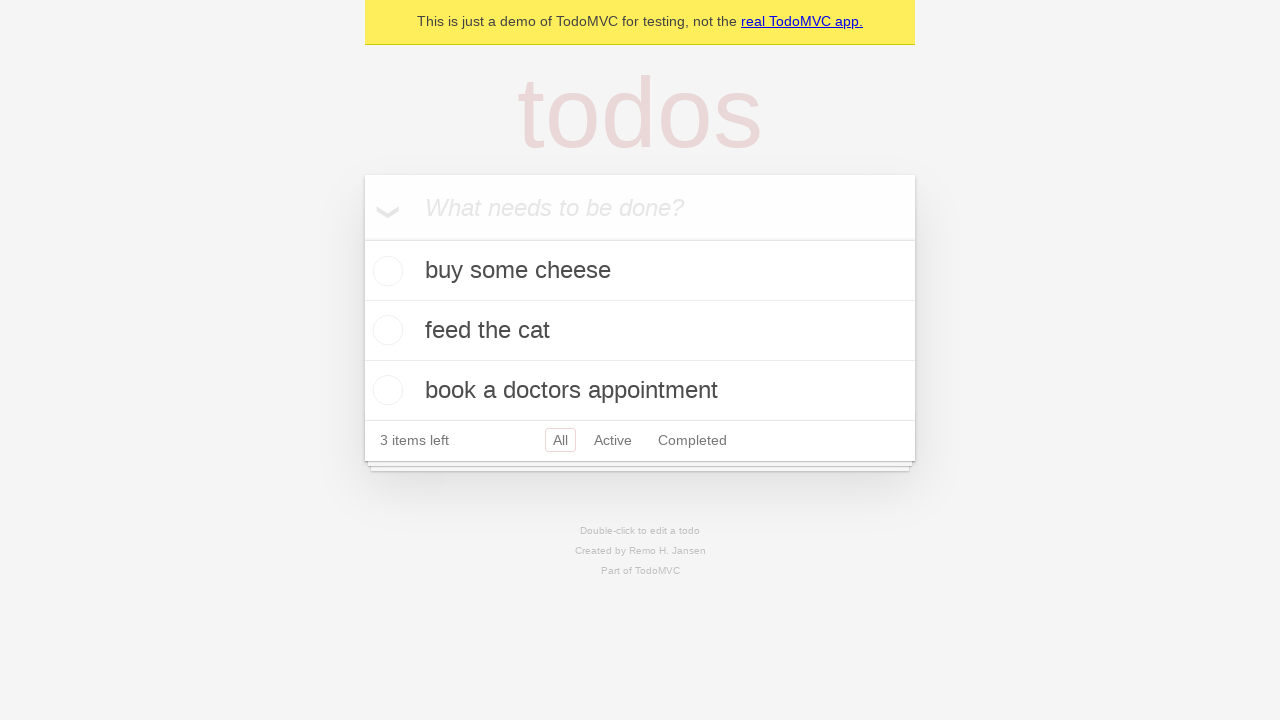

Verified todo counter displays '3 items left'
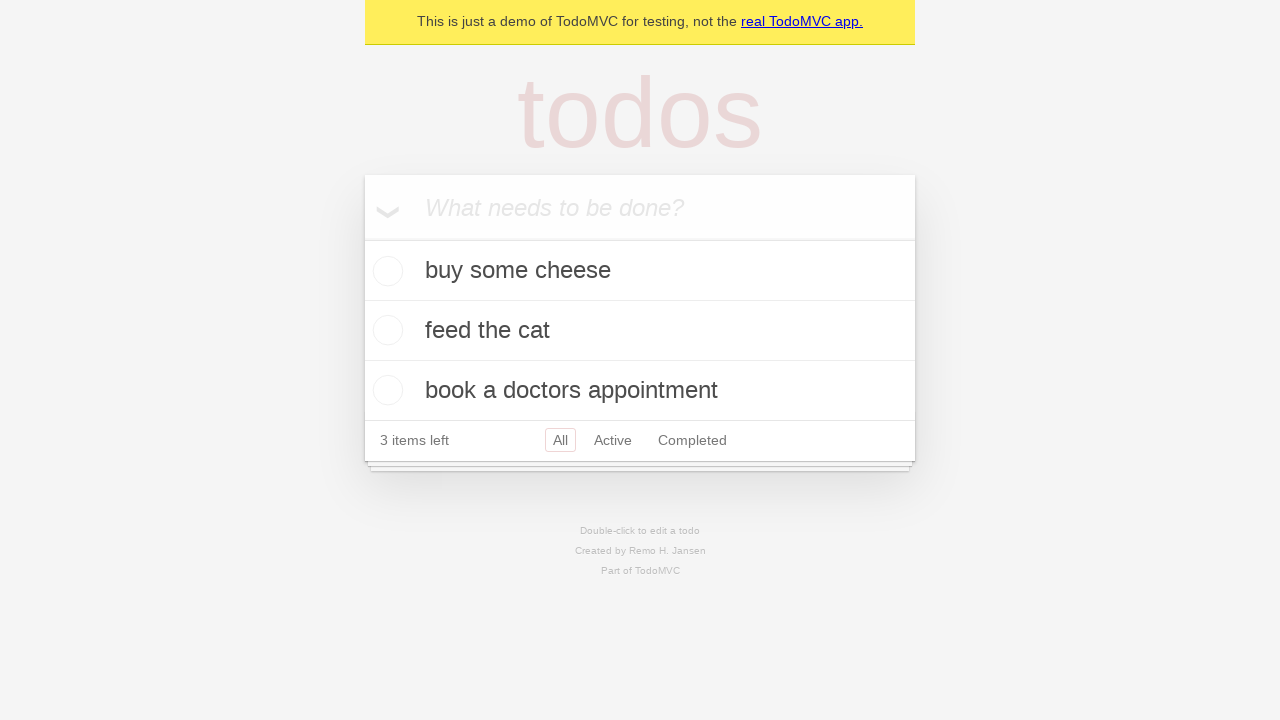

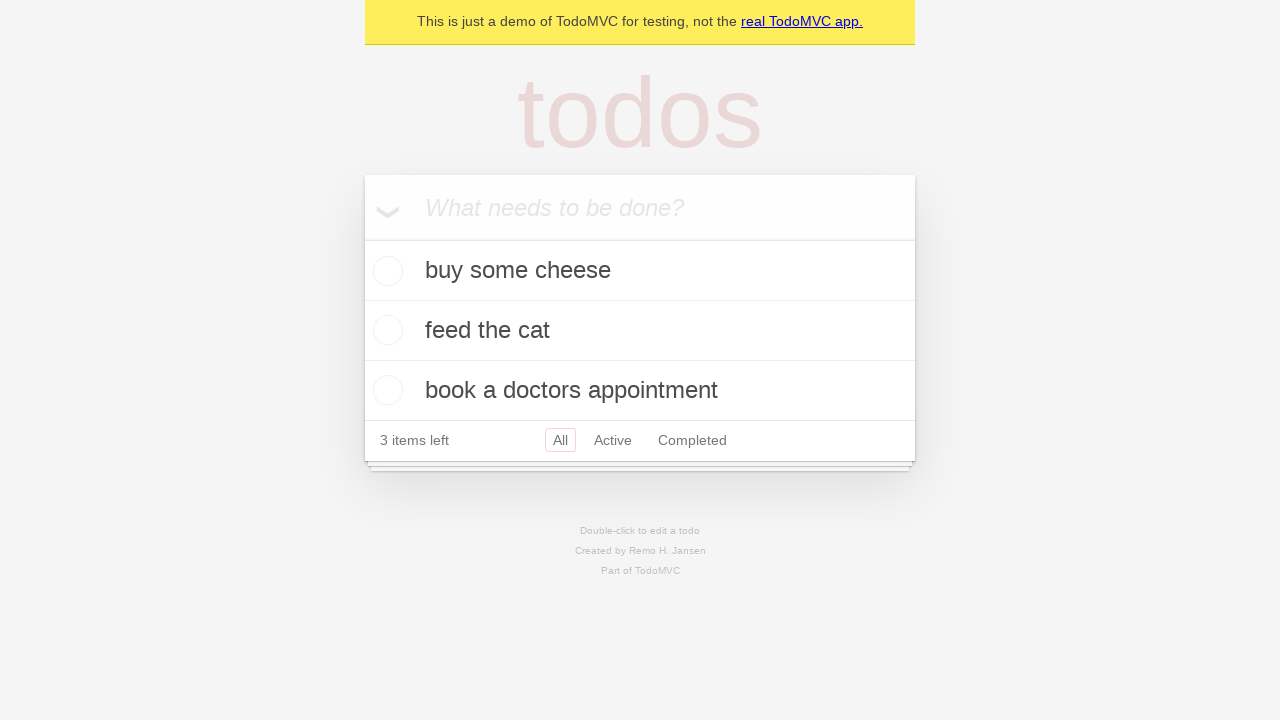